Tests iframe handling by switching to an iframe, clicking a link inside it, then switching back to the main content to verify the page heading text equals "iframe".

Starting URL: https://testcenter.techproeducation.com/index.php?page=iframe

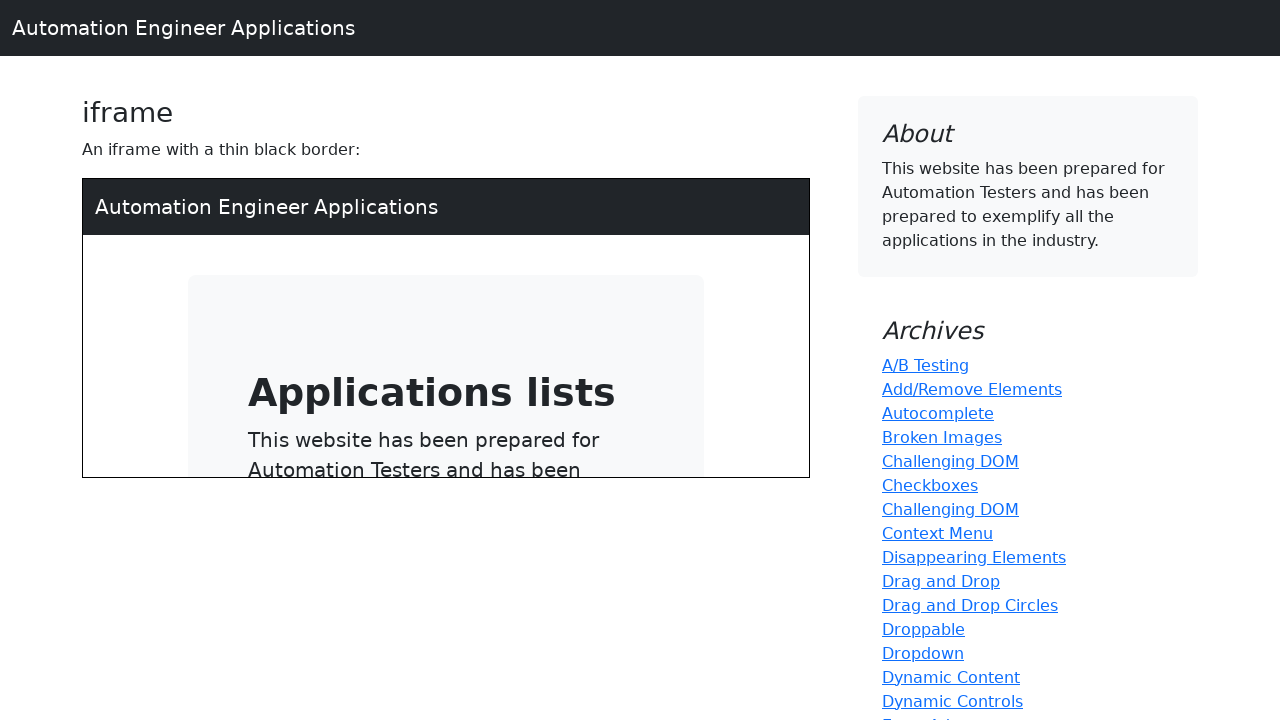

Located iframe element with src='/index.php'
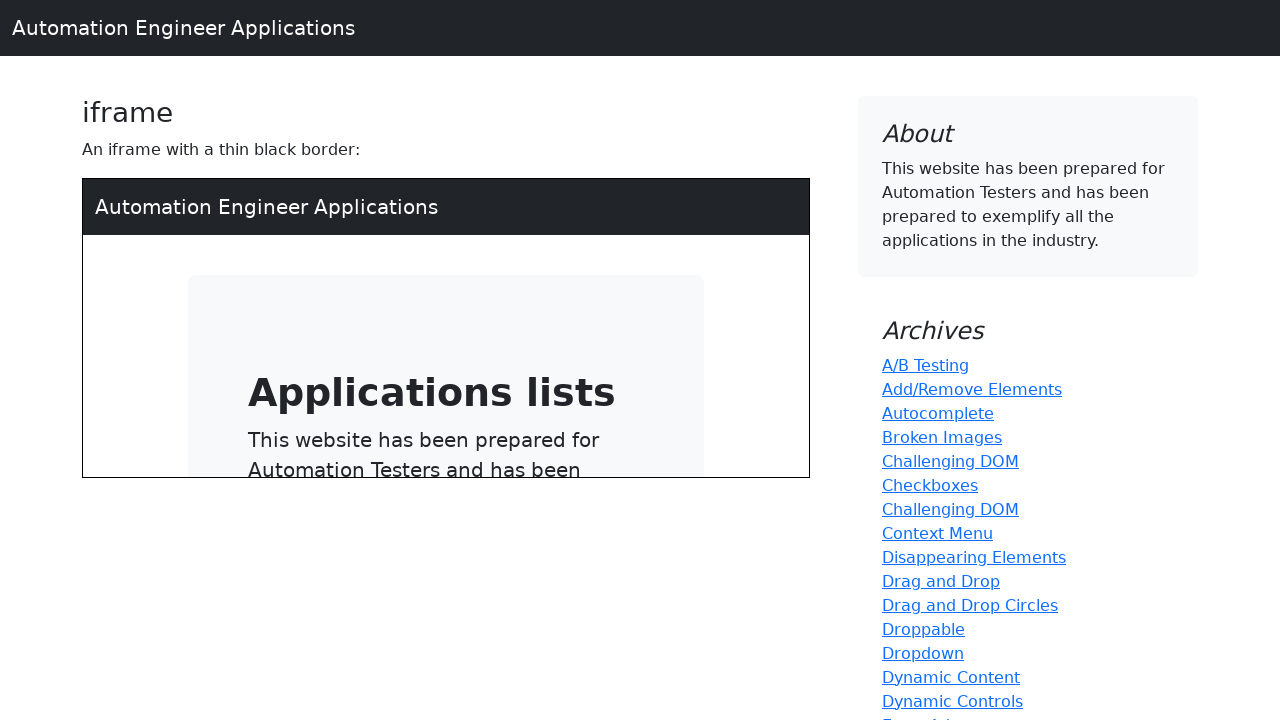

Pressed Enter on link/button inside iframe on iframe[src='/index.php'] >> internal:control=enter-frame >> a[type='button']
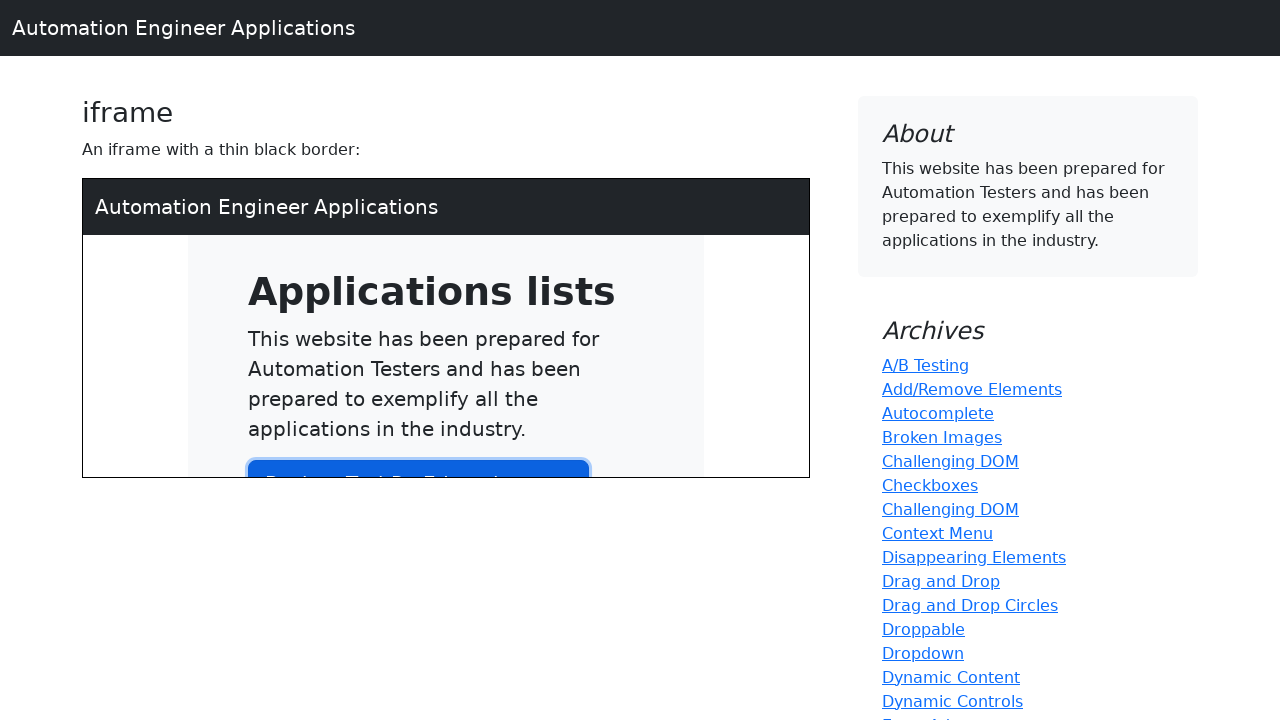

Retrieved h3 element text content from main page
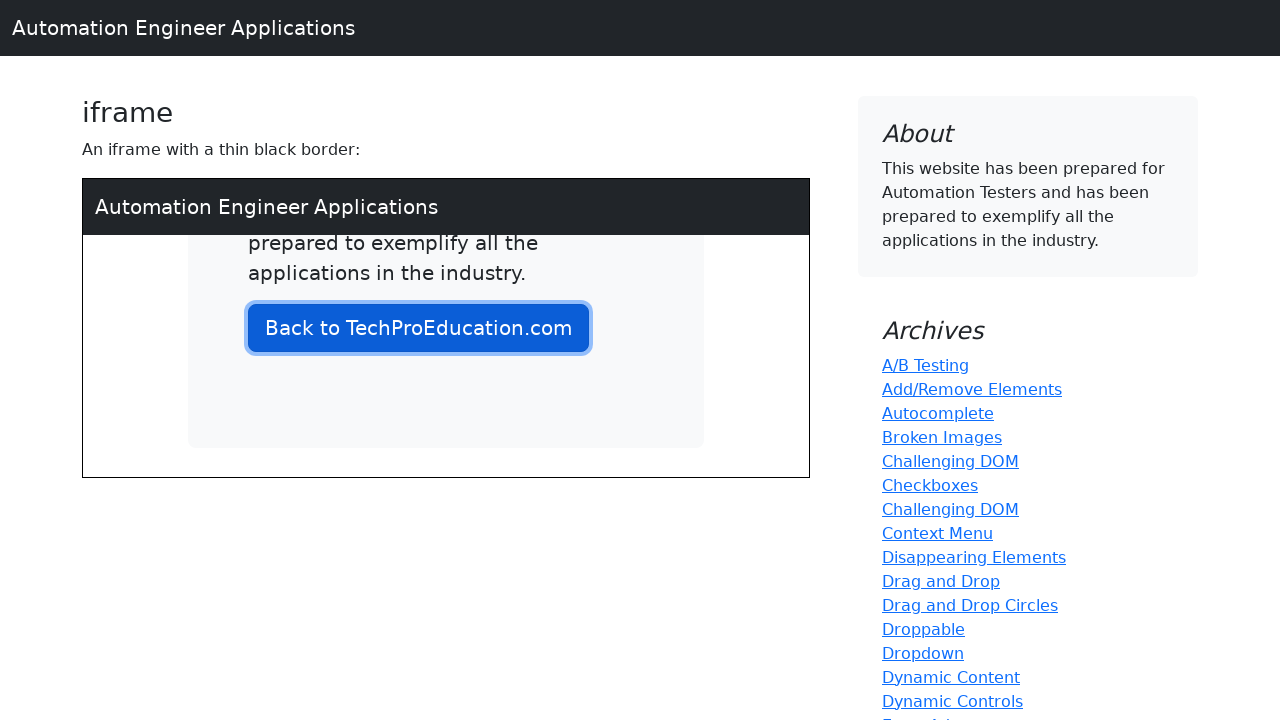

Verified h3 text equals 'iframe'
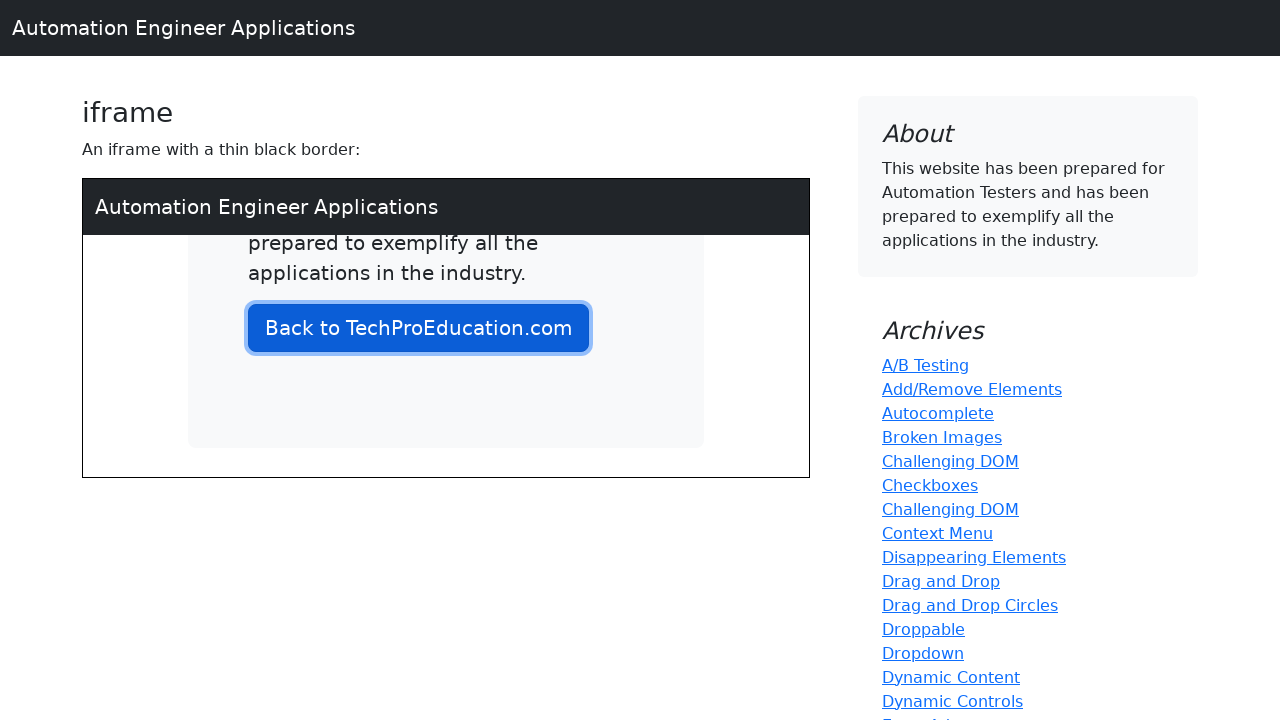

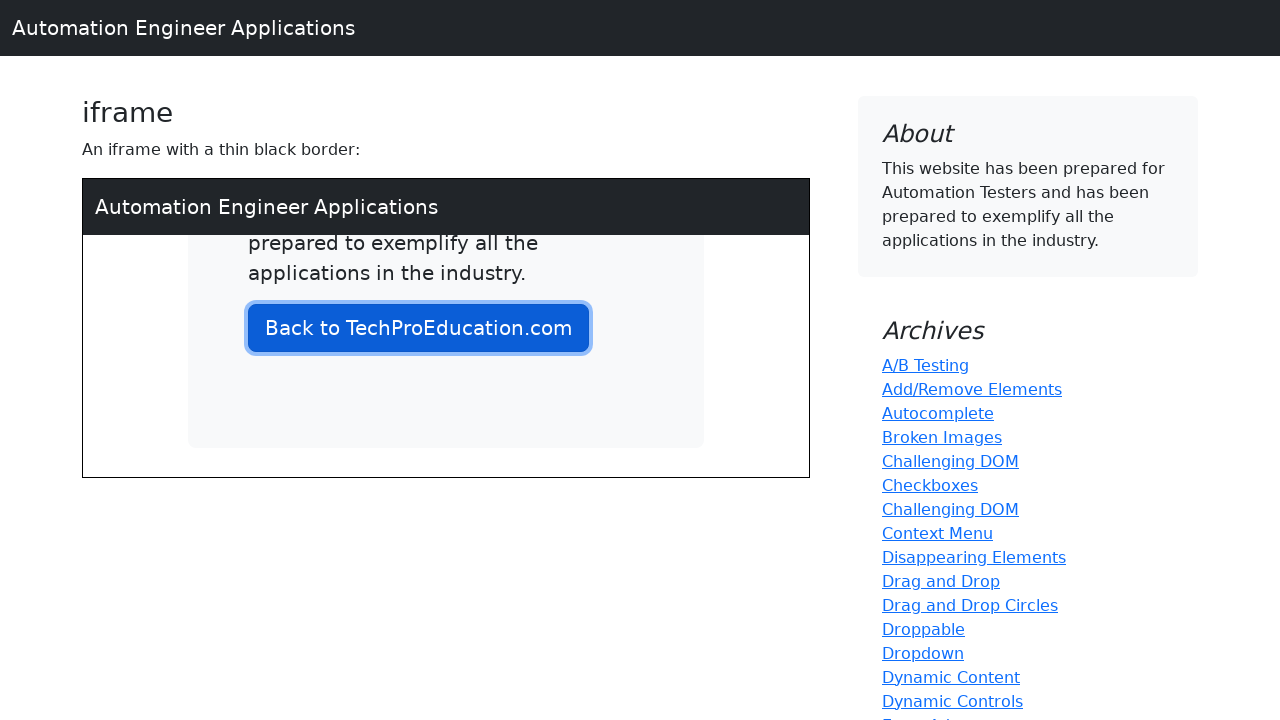